Tests the shopping cart functionality by navigating to the shop, adding multiple items (Stuffed Frog, Fluffy Bunny, Valentine Bear) with different quantities to the cart, and verifying the cart subtotals are calculated correctly.

Starting URL: https://jupiter.cloud.planittesting.com/

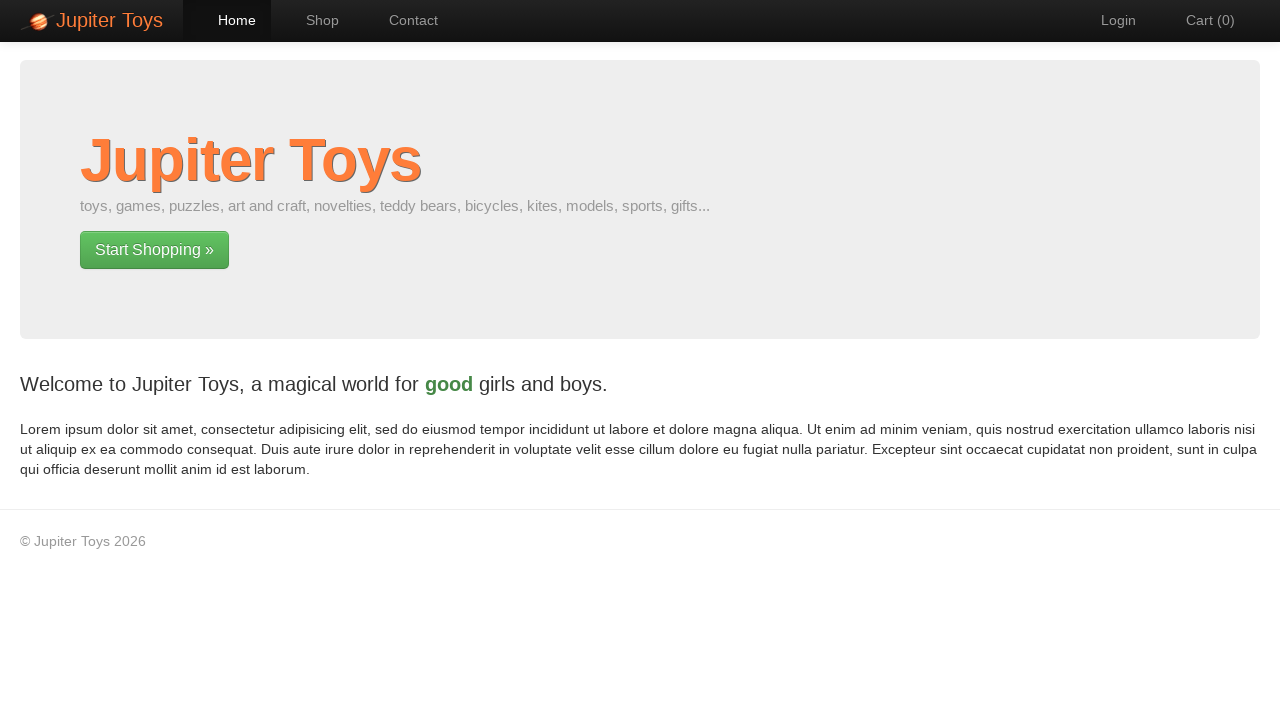

Clicked Shop navigation link at (312, 20) on a:text('Shop')
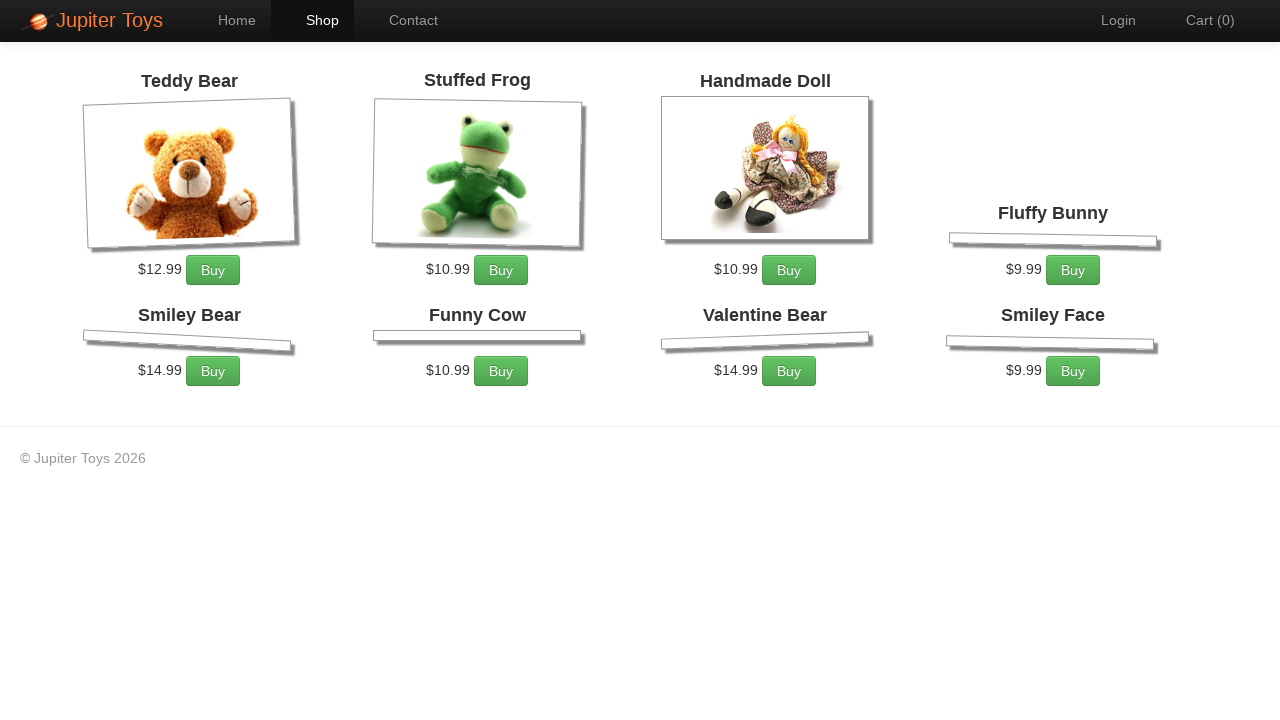

Shop page loaded (networkidle)
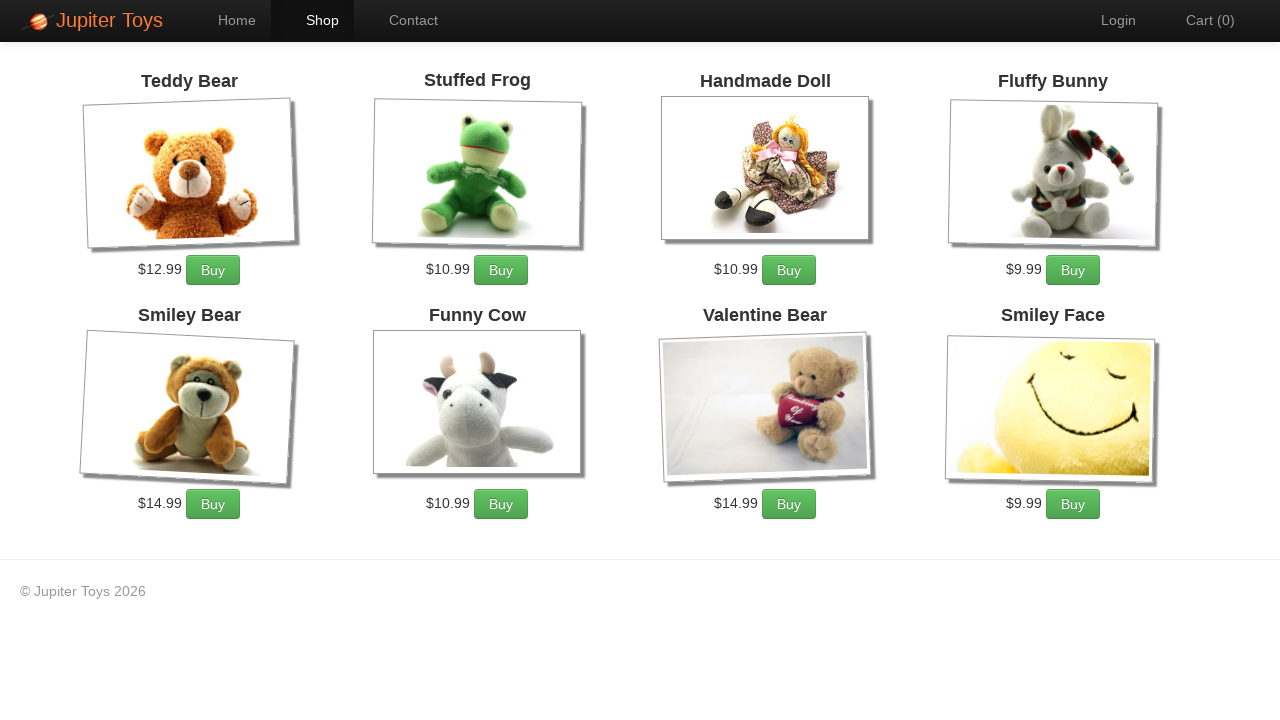

Clicked Buy button for Stuffed Frog at (501, 270) on xpath=//h4[text()='Stuffed Frog']/following-sibling::p//a[text()='Buy']
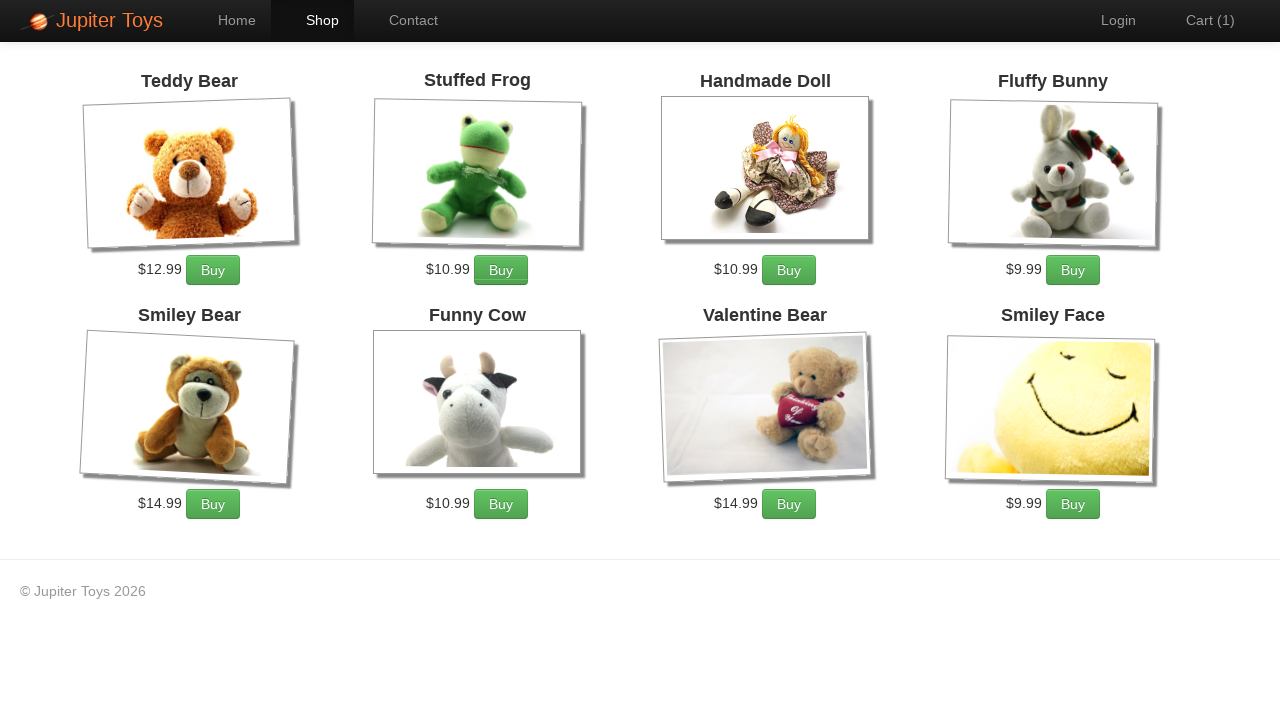

Waited 300ms after adding Stuffed Frog to cart
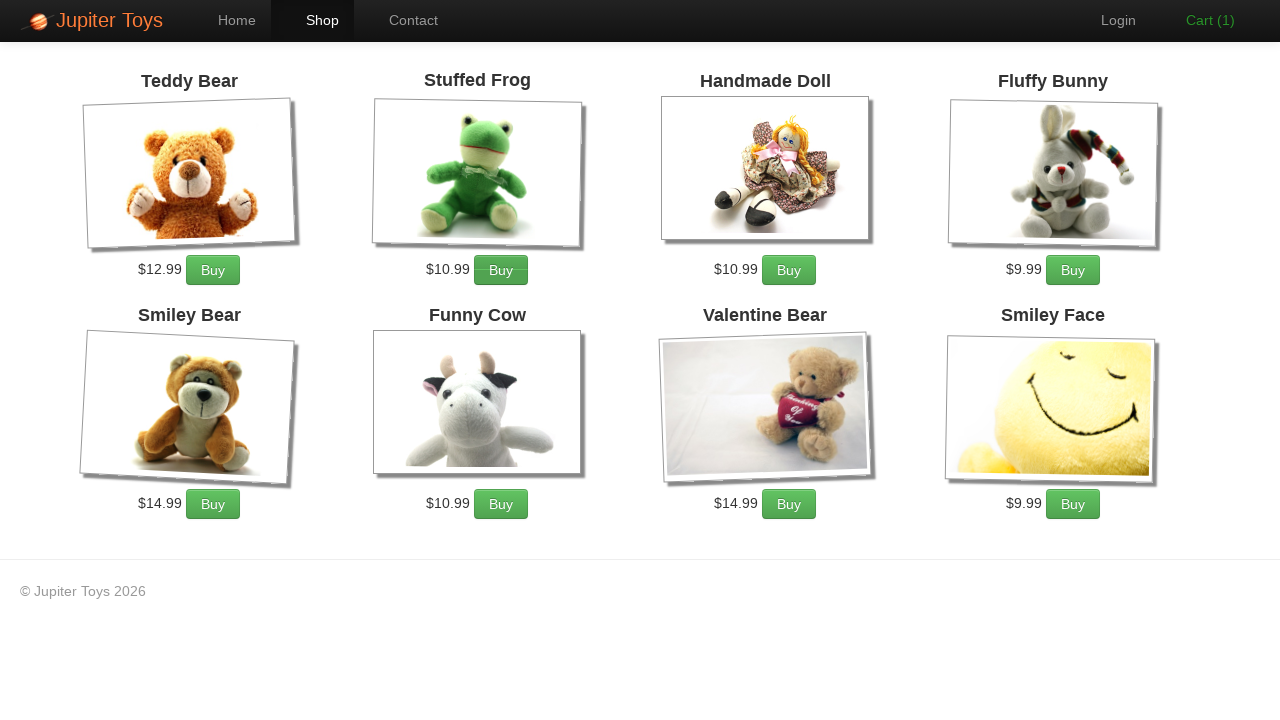

Clicked Buy button for Stuffed Frog at (501, 270) on xpath=//h4[text()='Stuffed Frog']/following-sibling::p//a[text()='Buy']
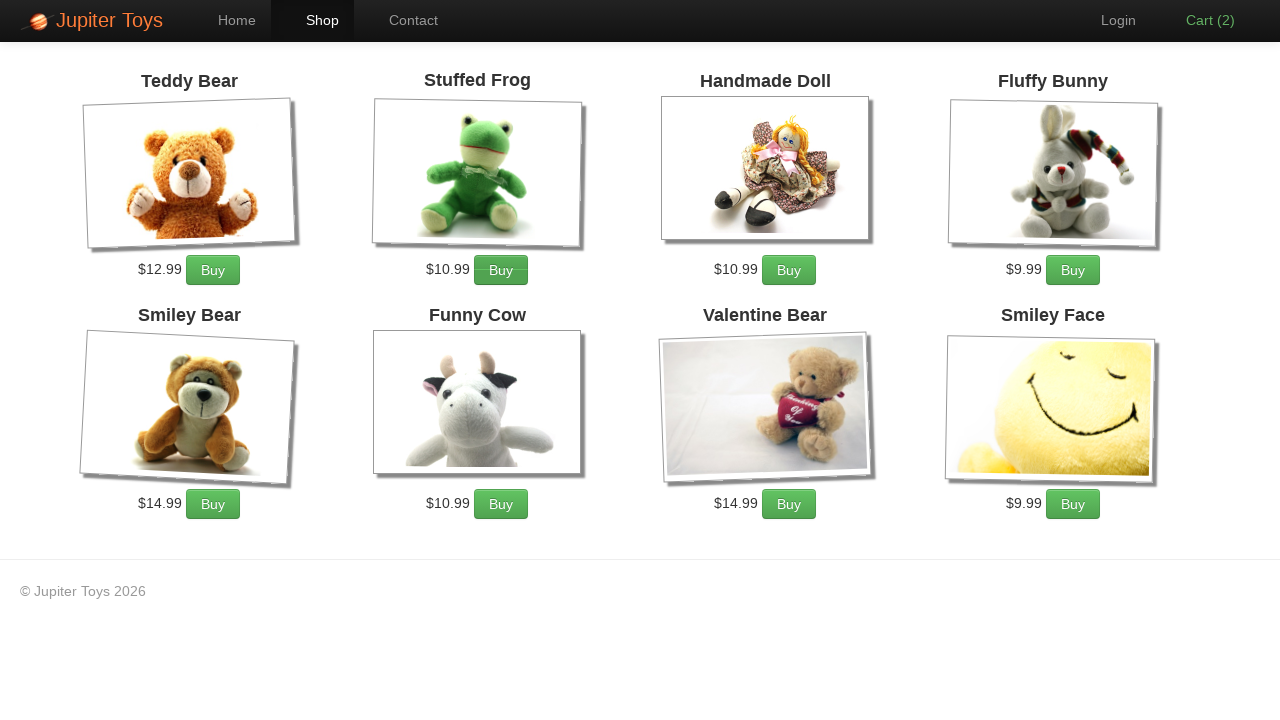

Waited 300ms after adding Stuffed Frog to cart
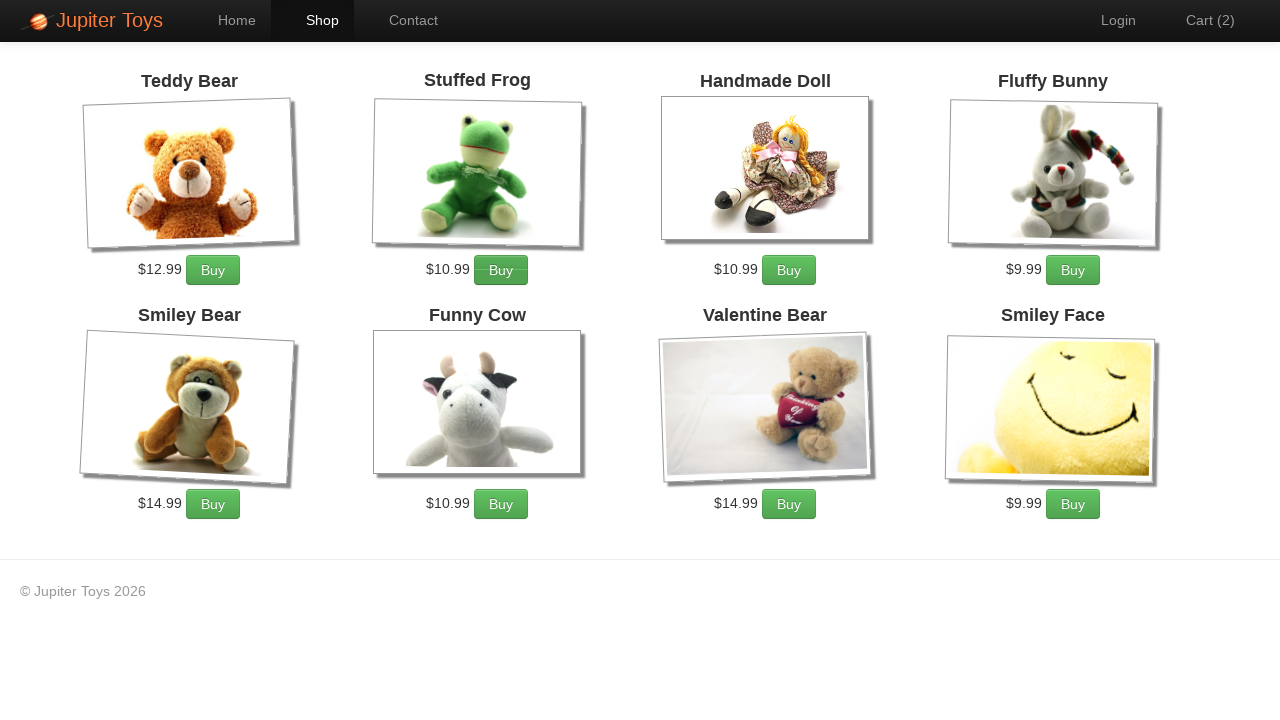

Clicked Buy button for Fluffy Bunny at (1073, 270) on xpath=//h4[text()='Fluffy Bunny']/following-sibling::p//a[text()='Buy']
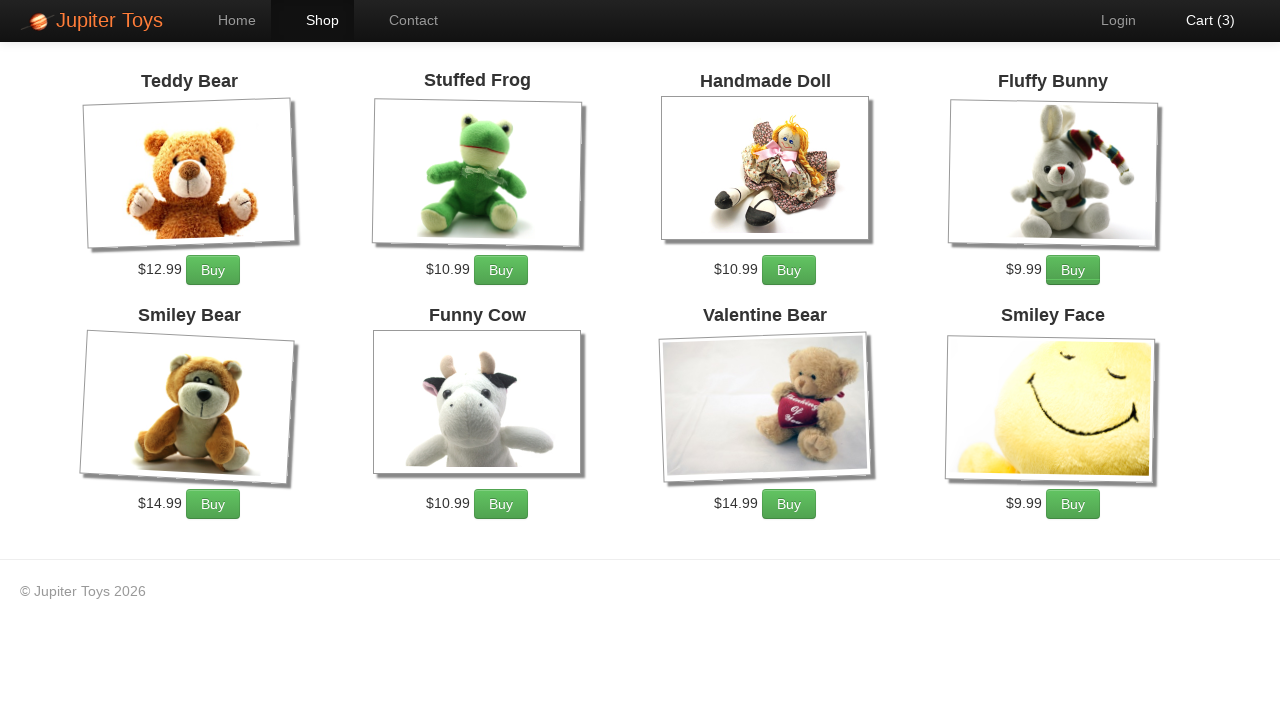

Waited 300ms after adding Fluffy Bunny to cart
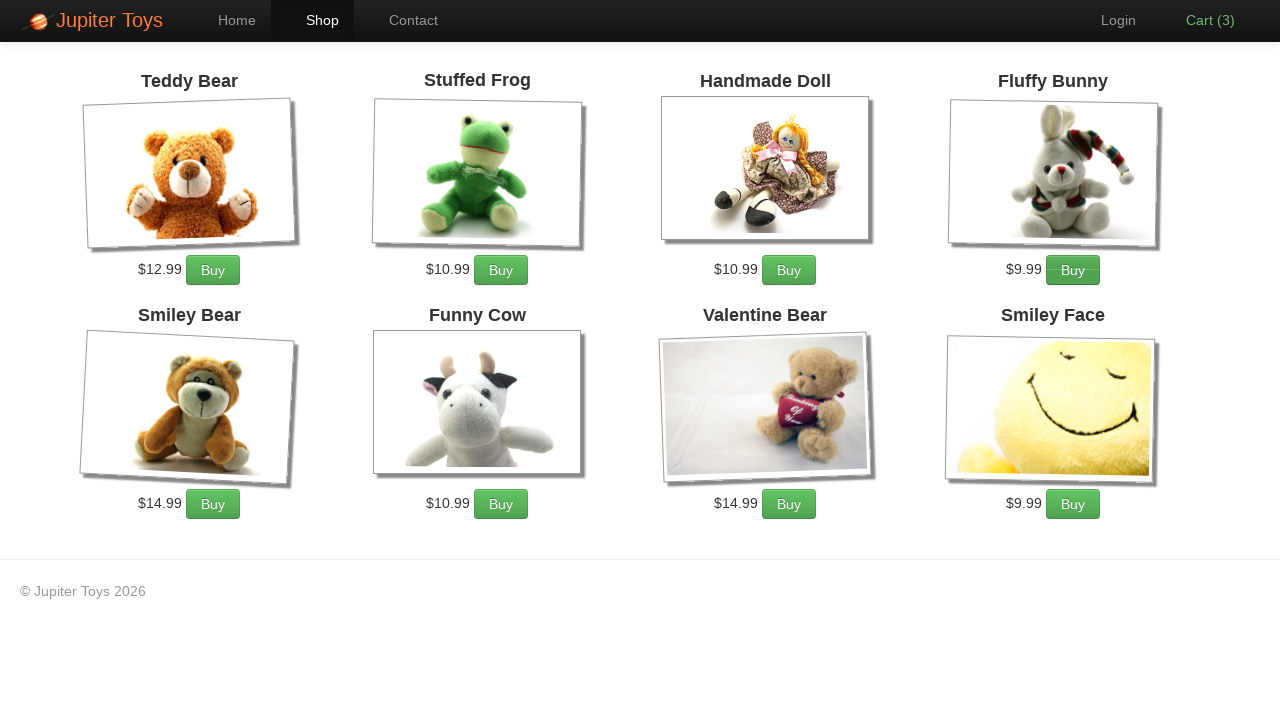

Clicked Buy button for Fluffy Bunny at (1073, 270) on xpath=//h4[text()='Fluffy Bunny']/following-sibling::p//a[text()='Buy']
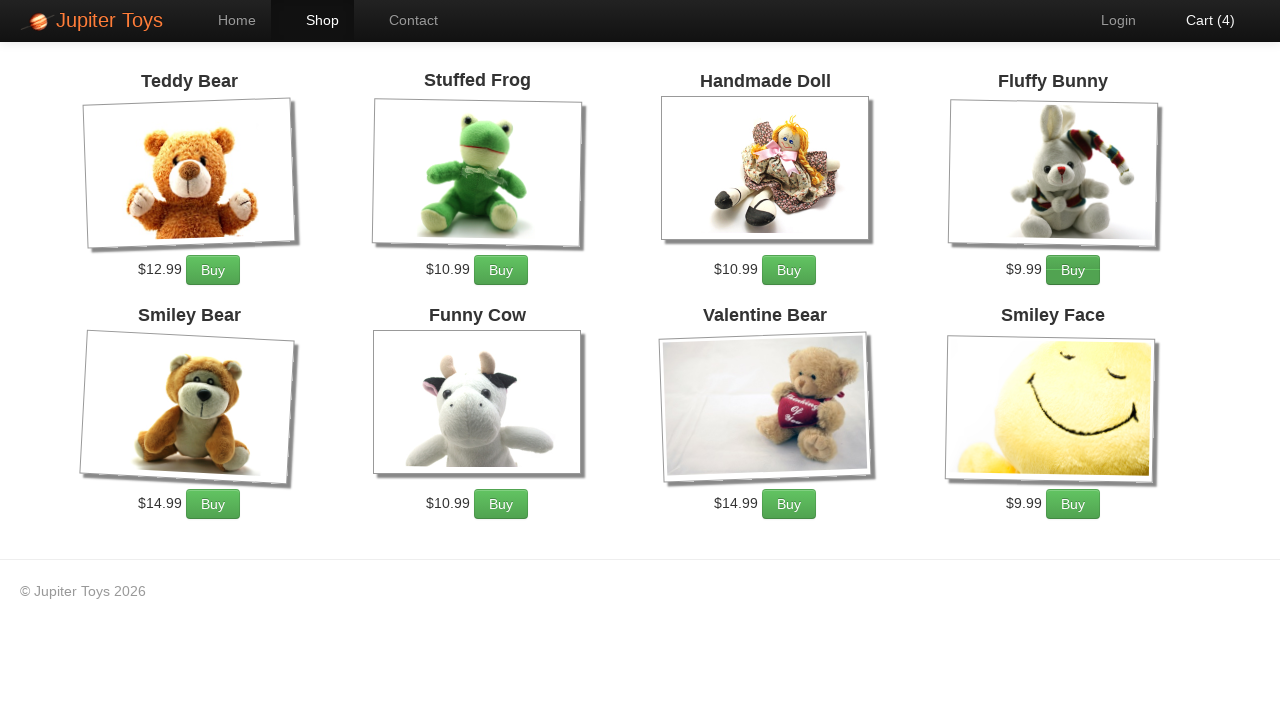

Waited 300ms after adding Fluffy Bunny to cart
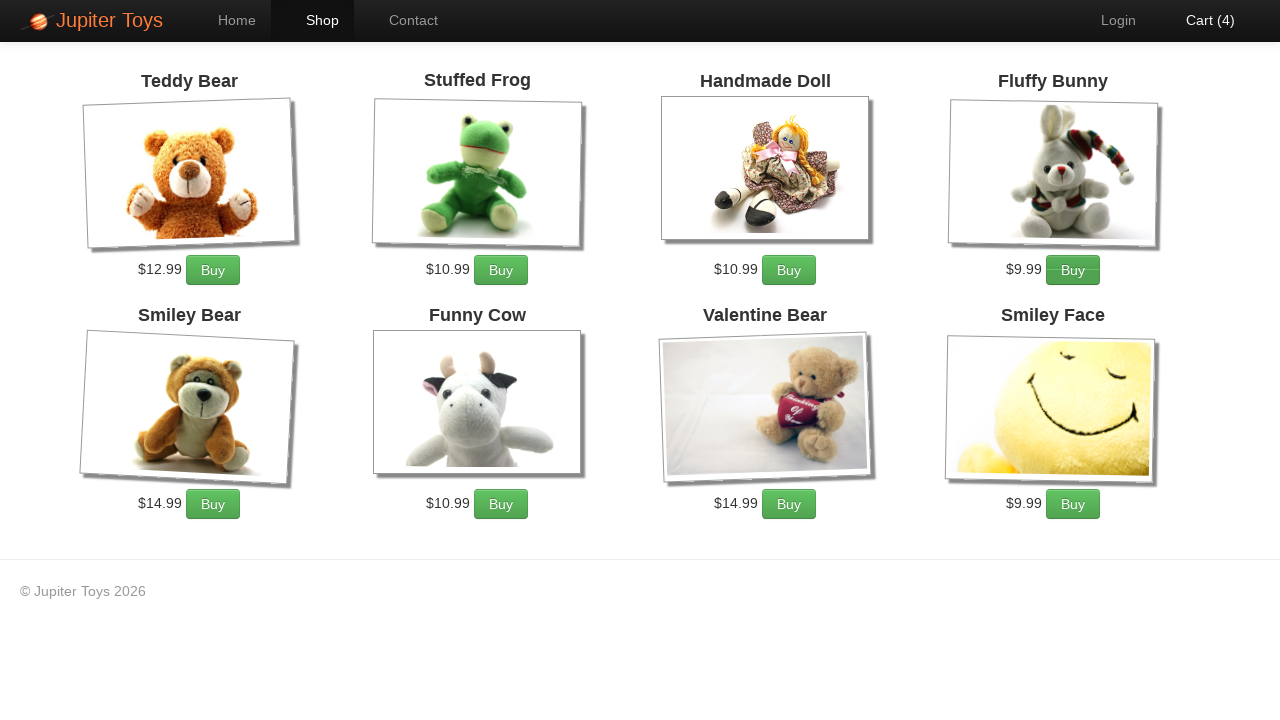

Clicked Buy button for Fluffy Bunny at (1073, 270) on xpath=//h4[text()='Fluffy Bunny']/following-sibling::p//a[text()='Buy']
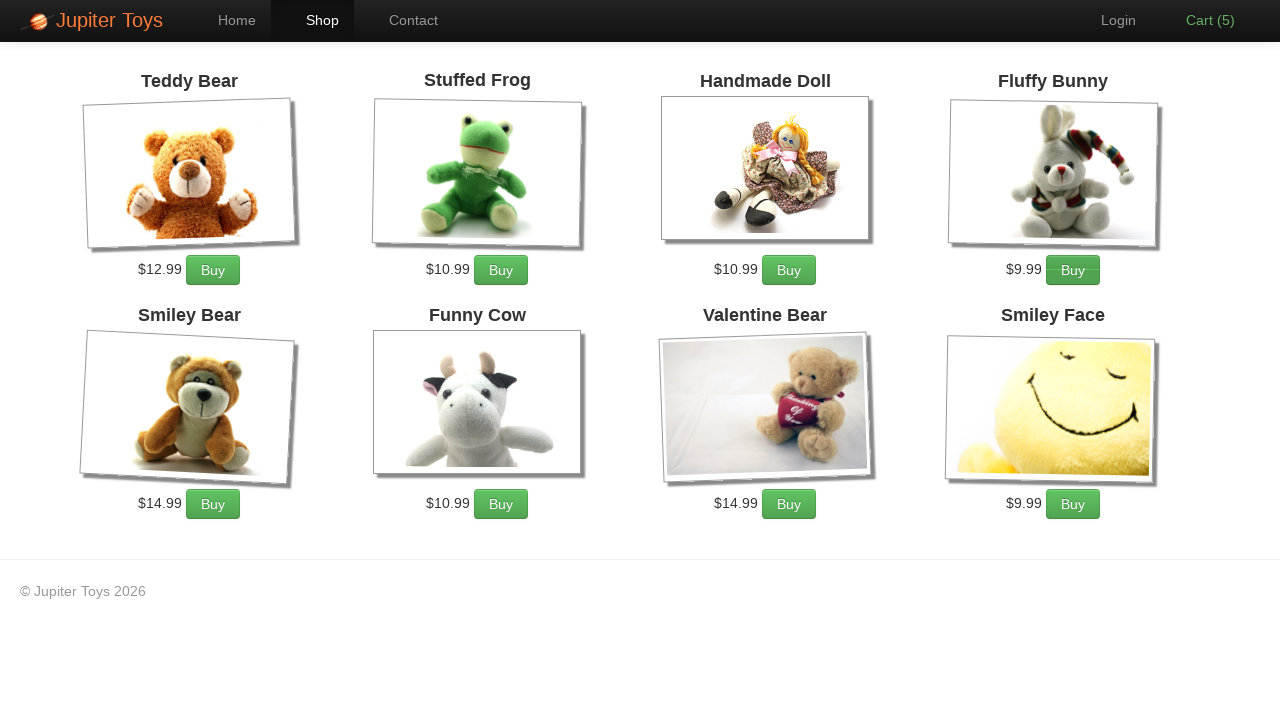

Waited 300ms after adding Fluffy Bunny to cart
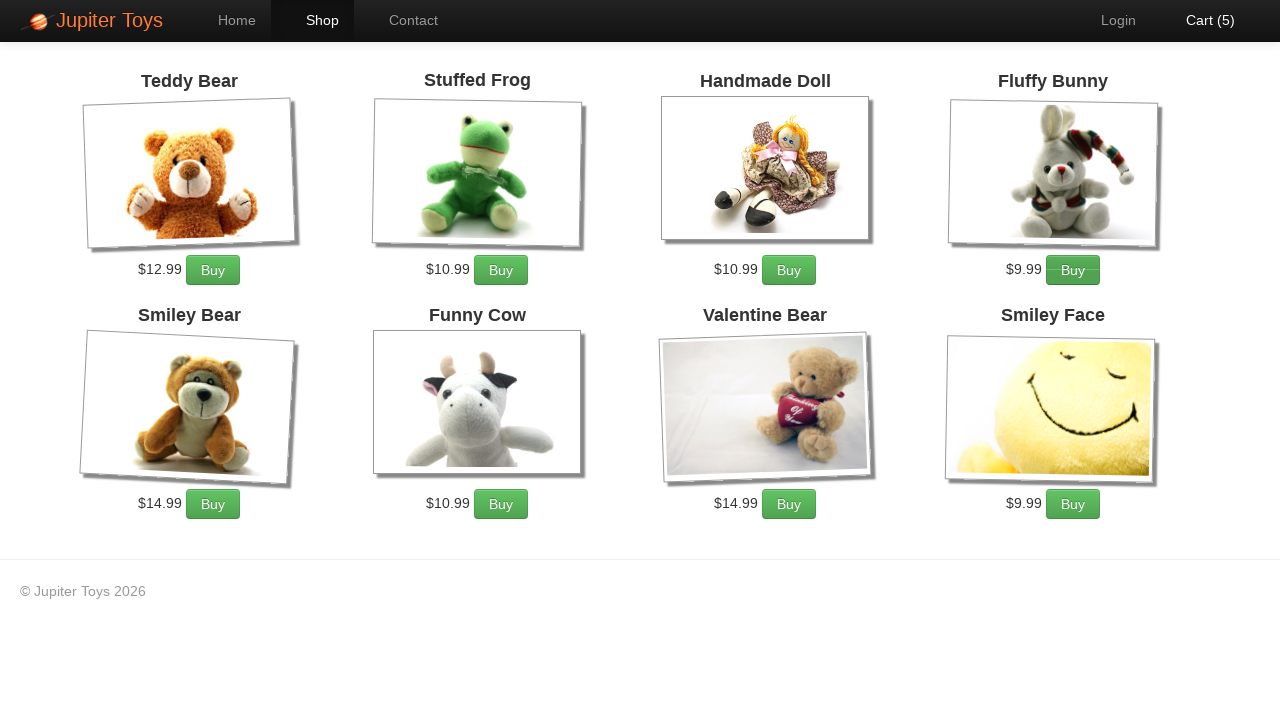

Clicked Buy button for Fluffy Bunny at (1073, 270) on xpath=//h4[text()='Fluffy Bunny']/following-sibling::p//a[text()='Buy']
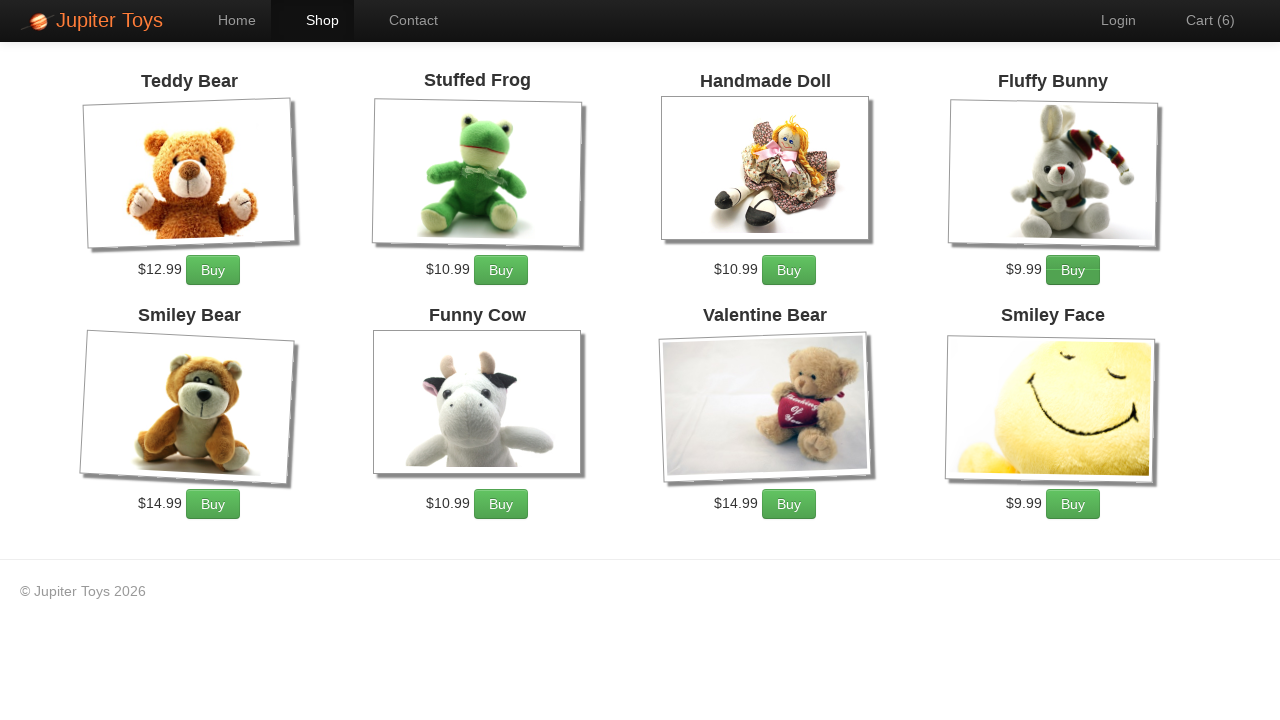

Waited 300ms after adding Fluffy Bunny to cart
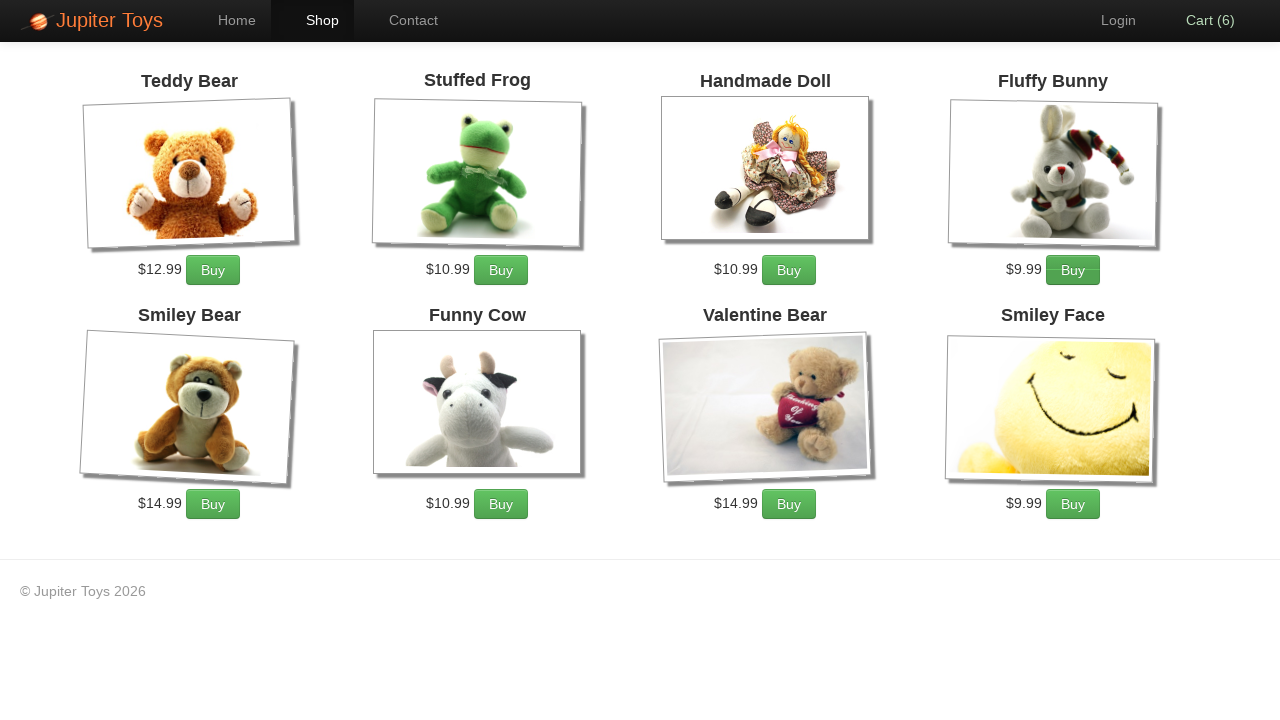

Clicked Buy button for Fluffy Bunny at (1073, 270) on xpath=//h4[text()='Fluffy Bunny']/following-sibling::p//a[text()='Buy']
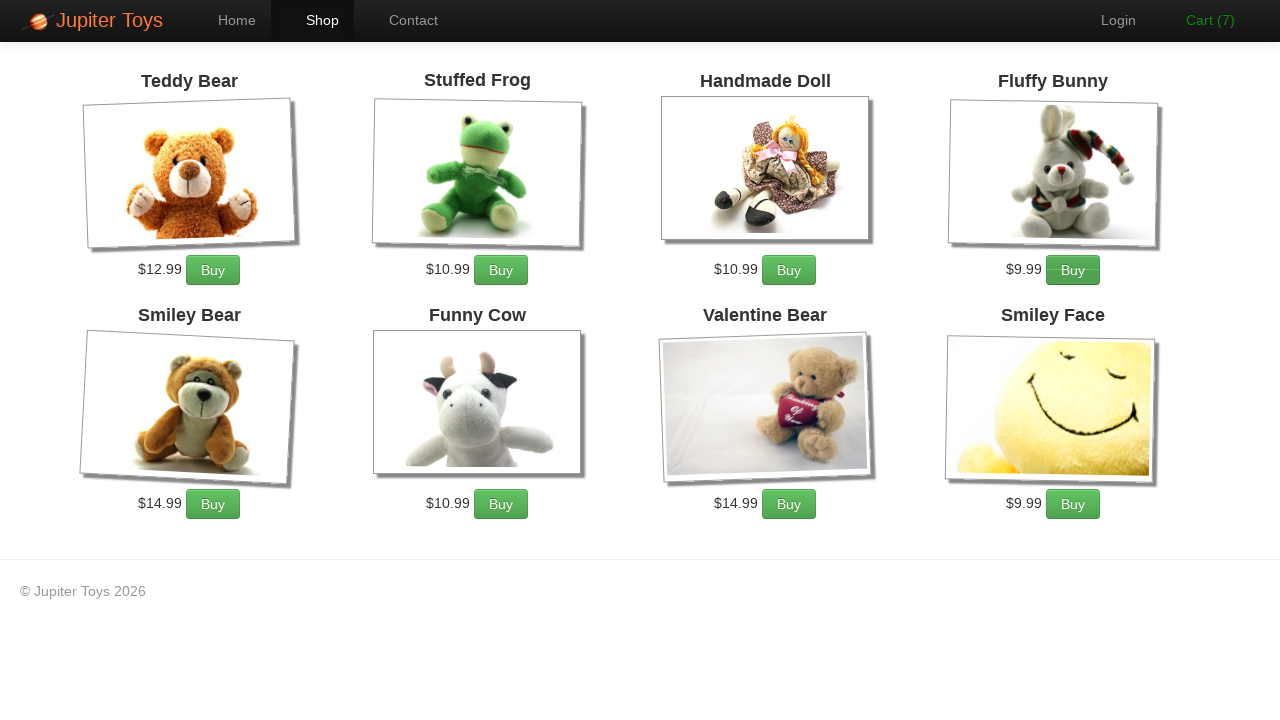

Waited 300ms after adding Fluffy Bunny to cart
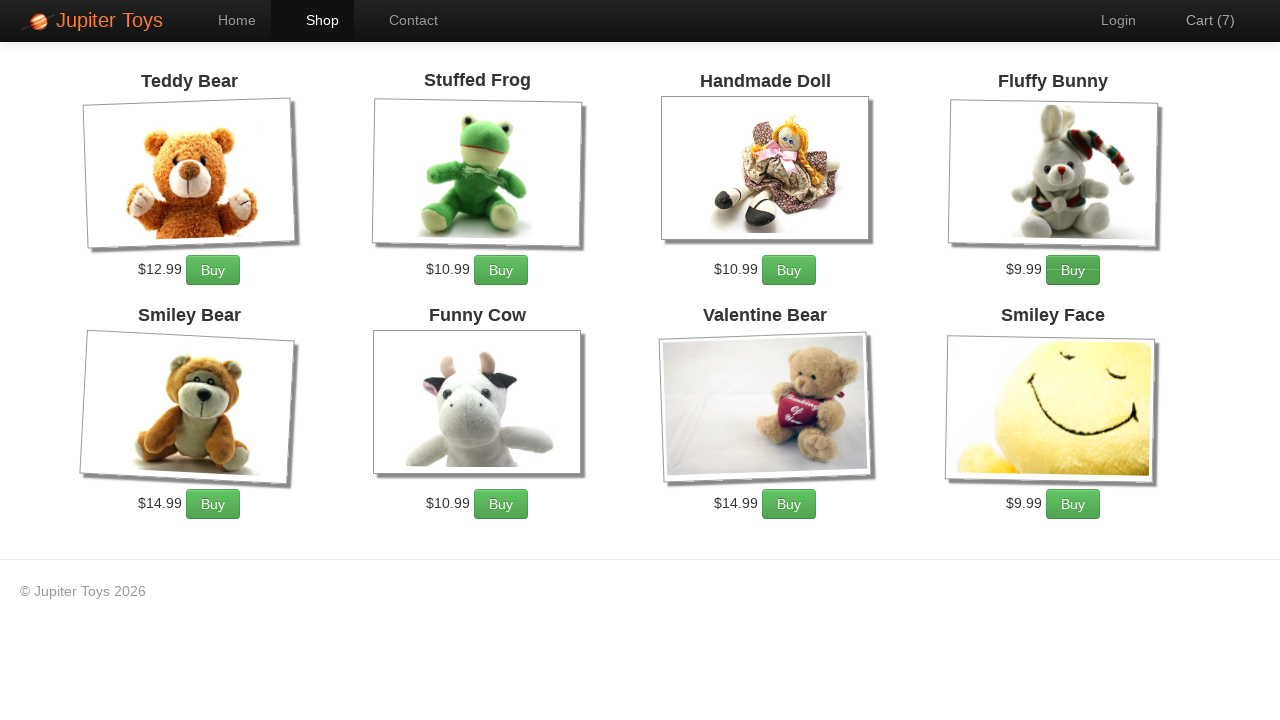

Clicked Buy button for Valentine Bear at (789, 504) on xpath=//h4[text()='Valentine Bear']/following-sibling::p//a[text()='Buy']
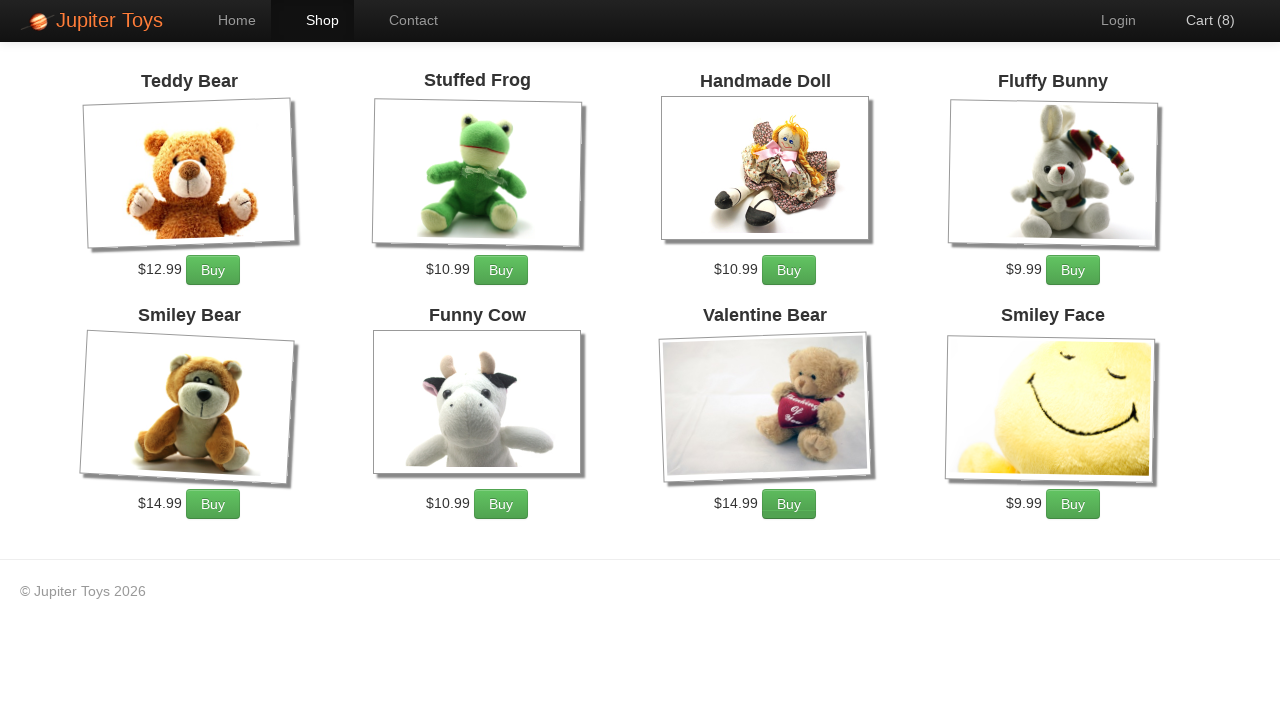

Waited 300ms after adding Valentine Bear to cart
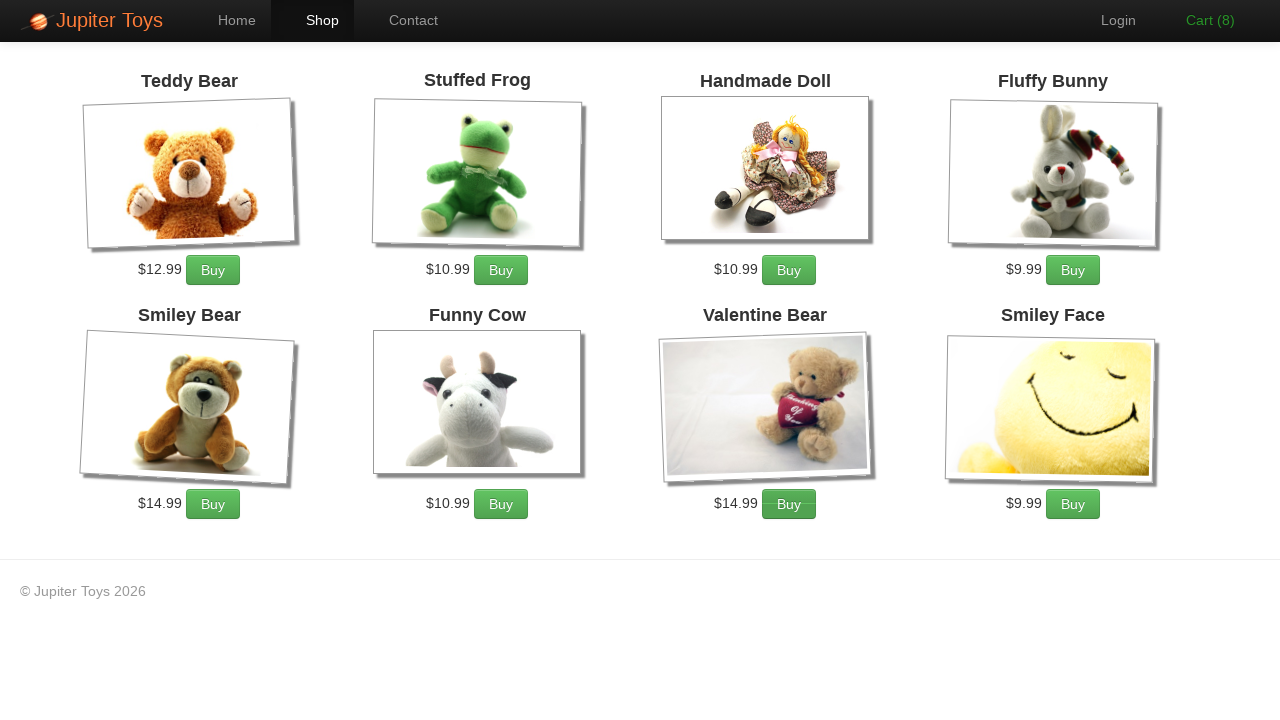

Clicked Buy button for Valentine Bear at (789, 504) on xpath=//h4[text()='Valentine Bear']/following-sibling::p//a[text()='Buy']
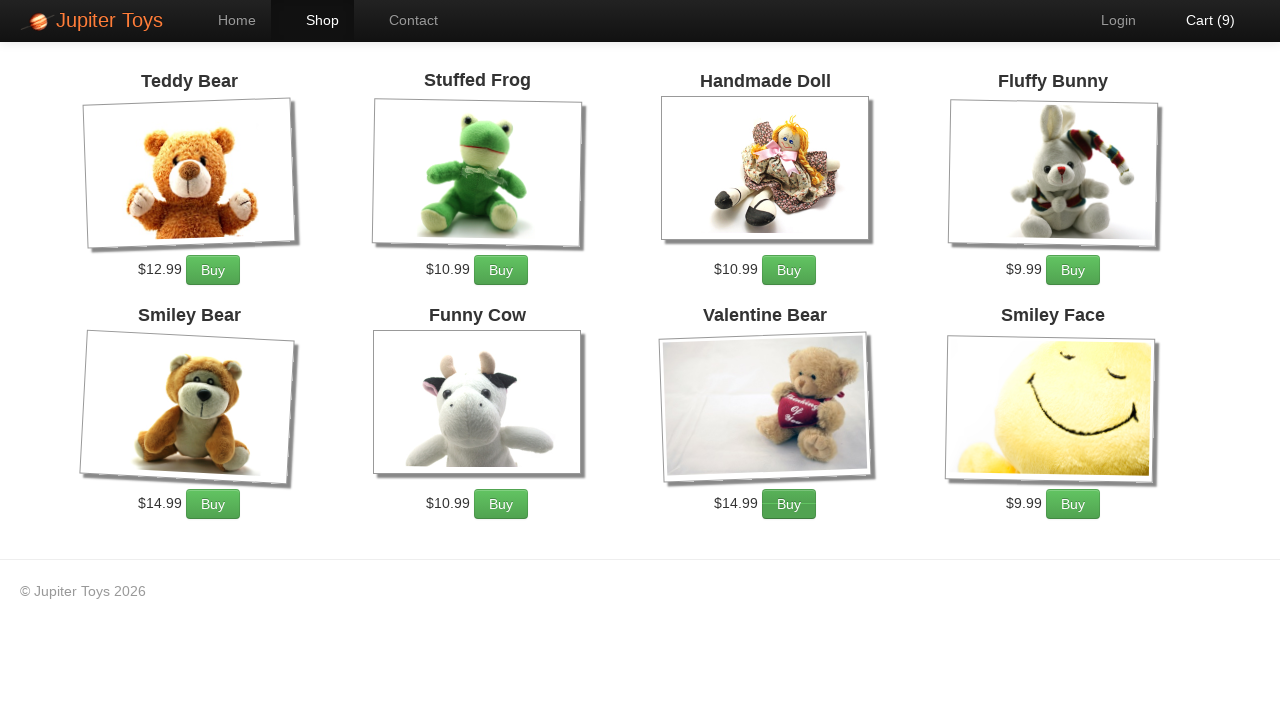

Waited 300ms after adding Valentine Bear to cart
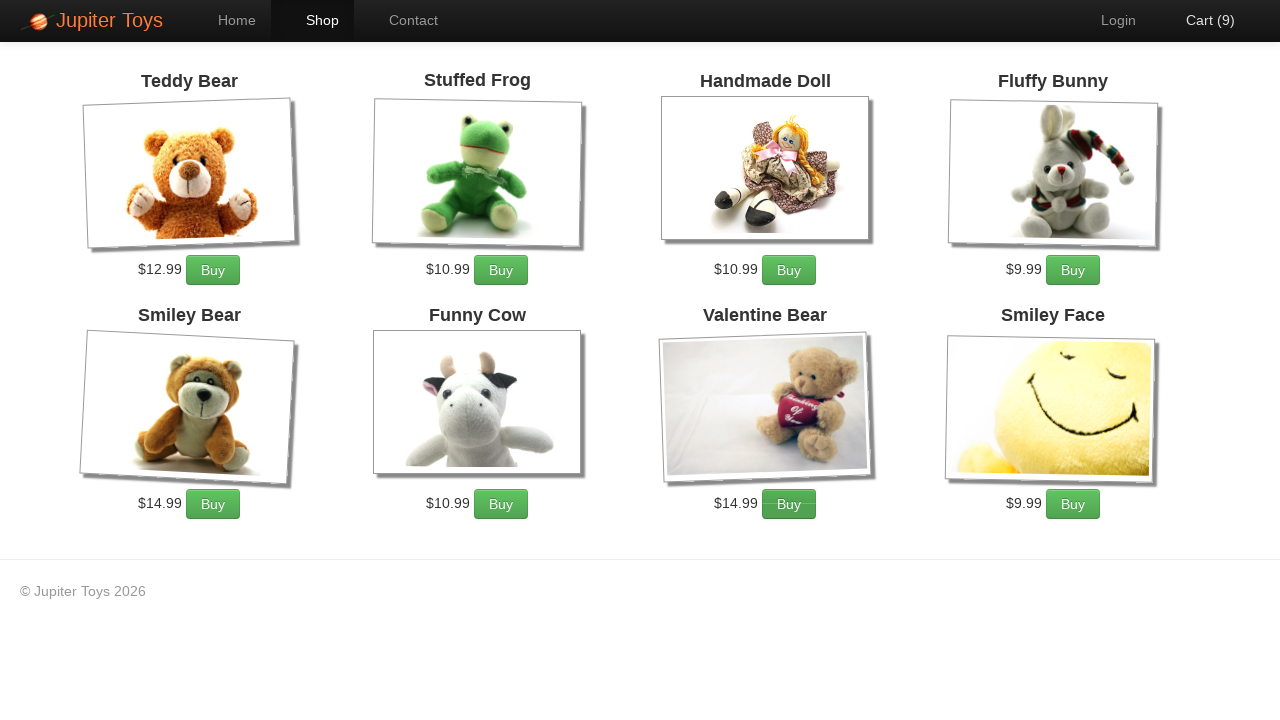

Clicked Buy button for Valentine Bear at (789, 504) on xpath=//h4[text()='Valentine Bear']/following-sibling::p//a[text()='Buy']
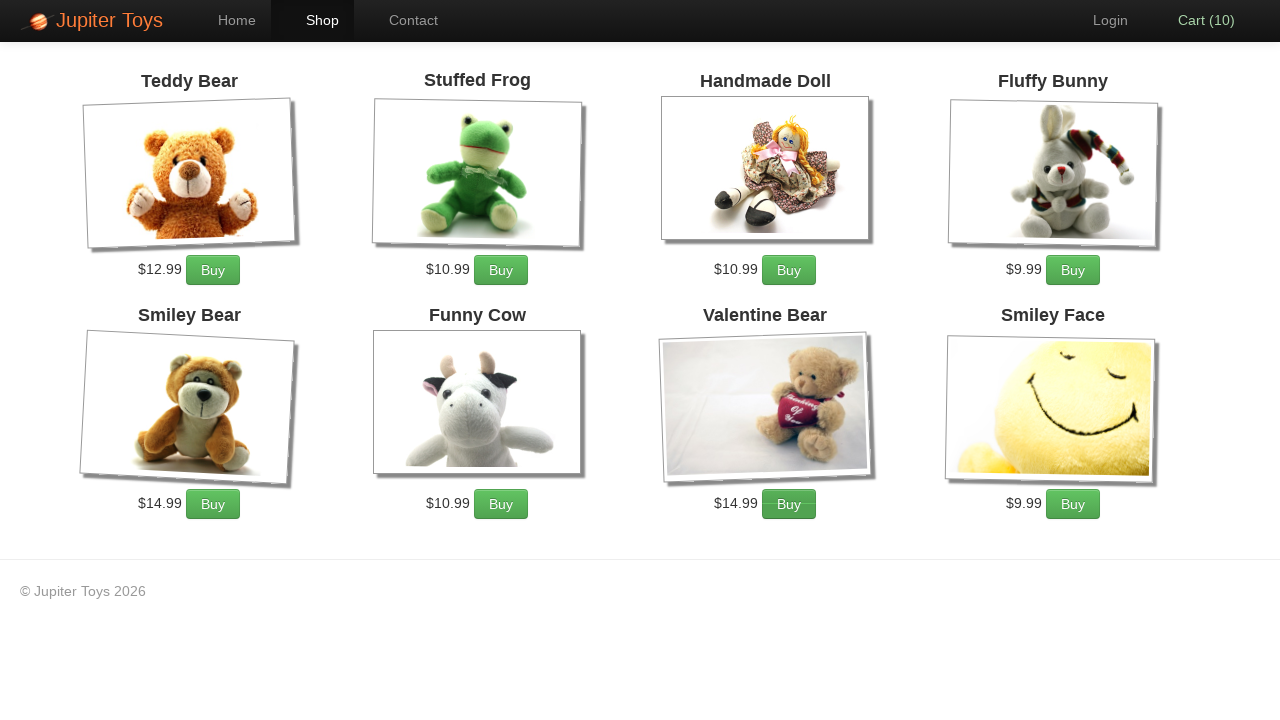

Waited 300ms after adding Valentine Bear to cart
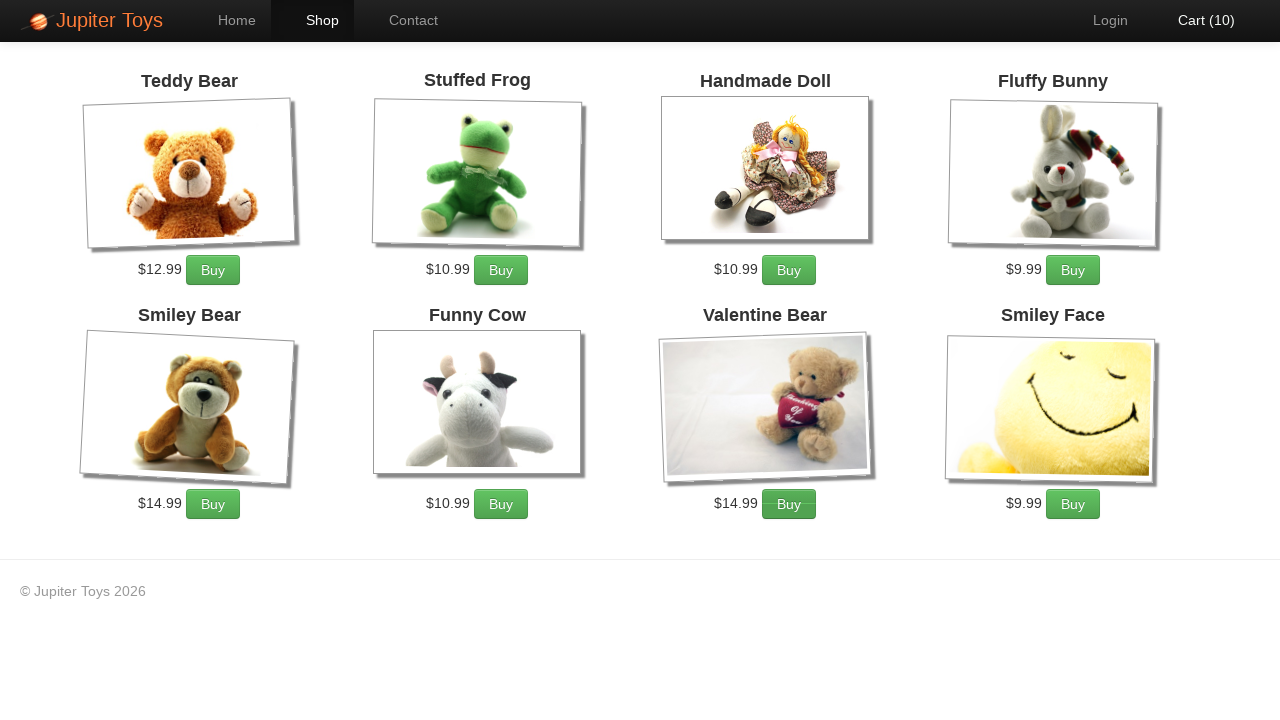

Clicked Cart link to view shopping cart at (1196, 20) on xpath=//a[contains(text(),'Cart')]
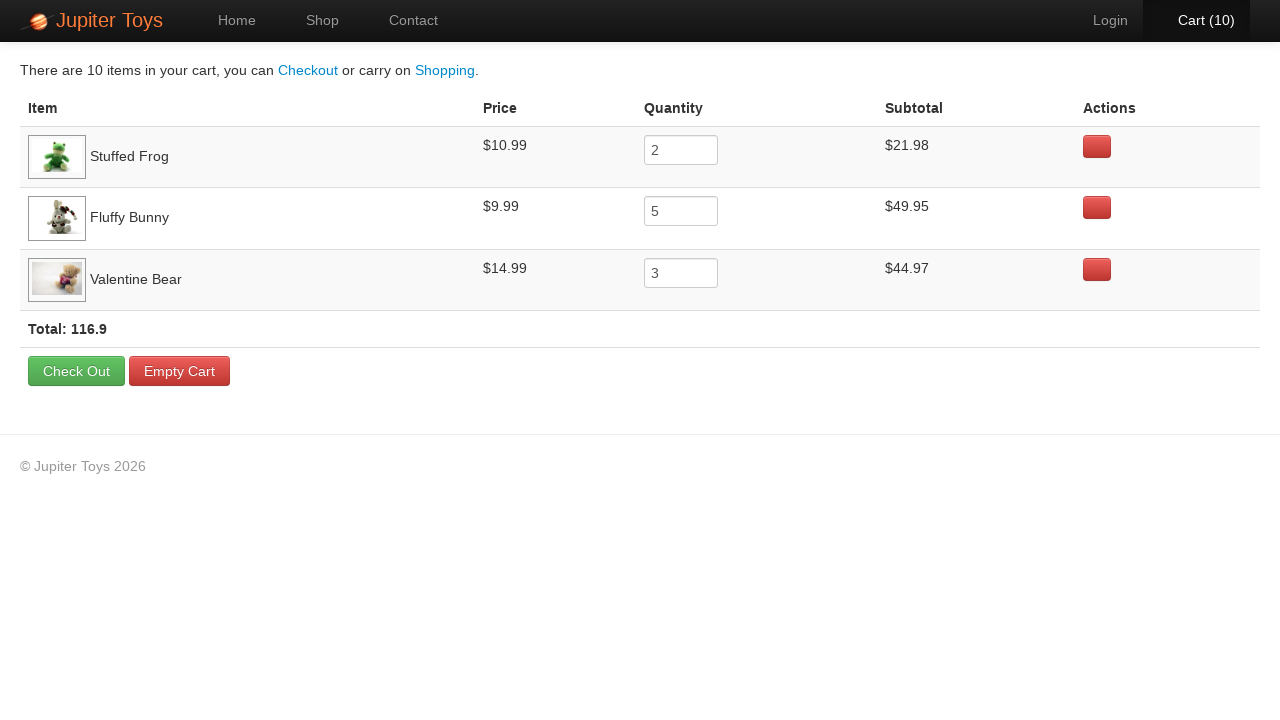

Cart items table loaded
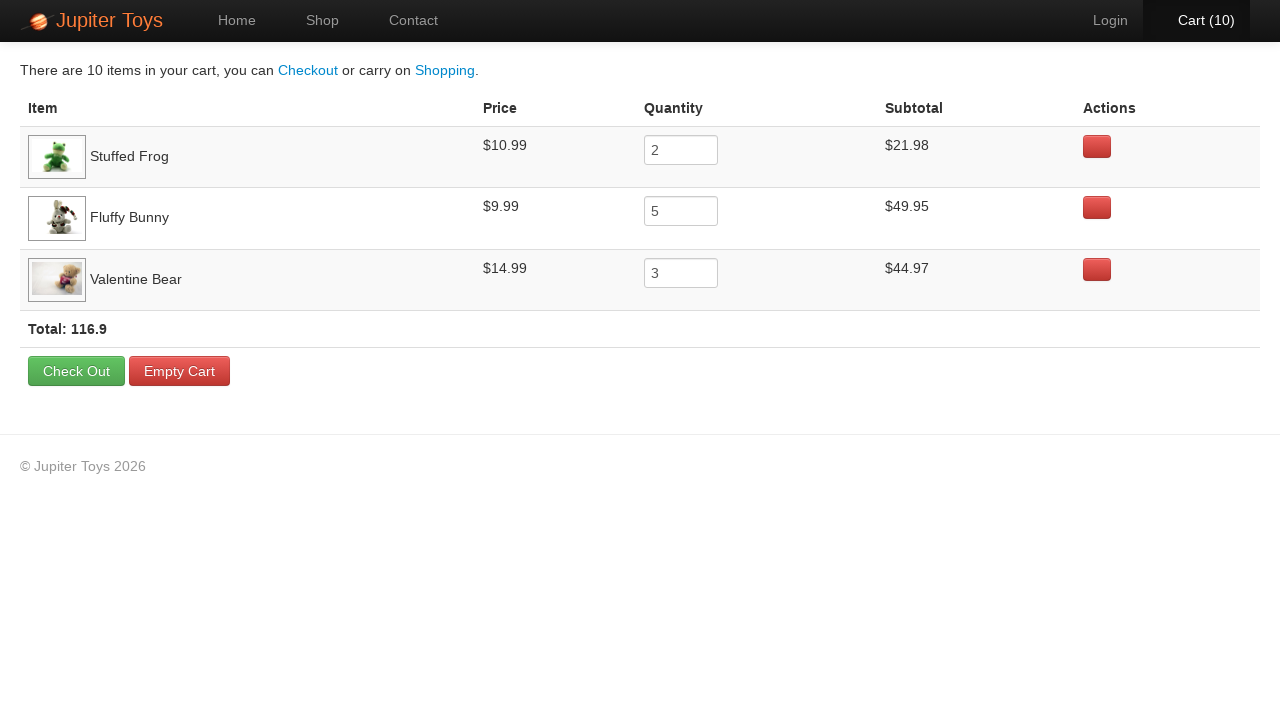

Verified Stuffed Frog is displayed in cart
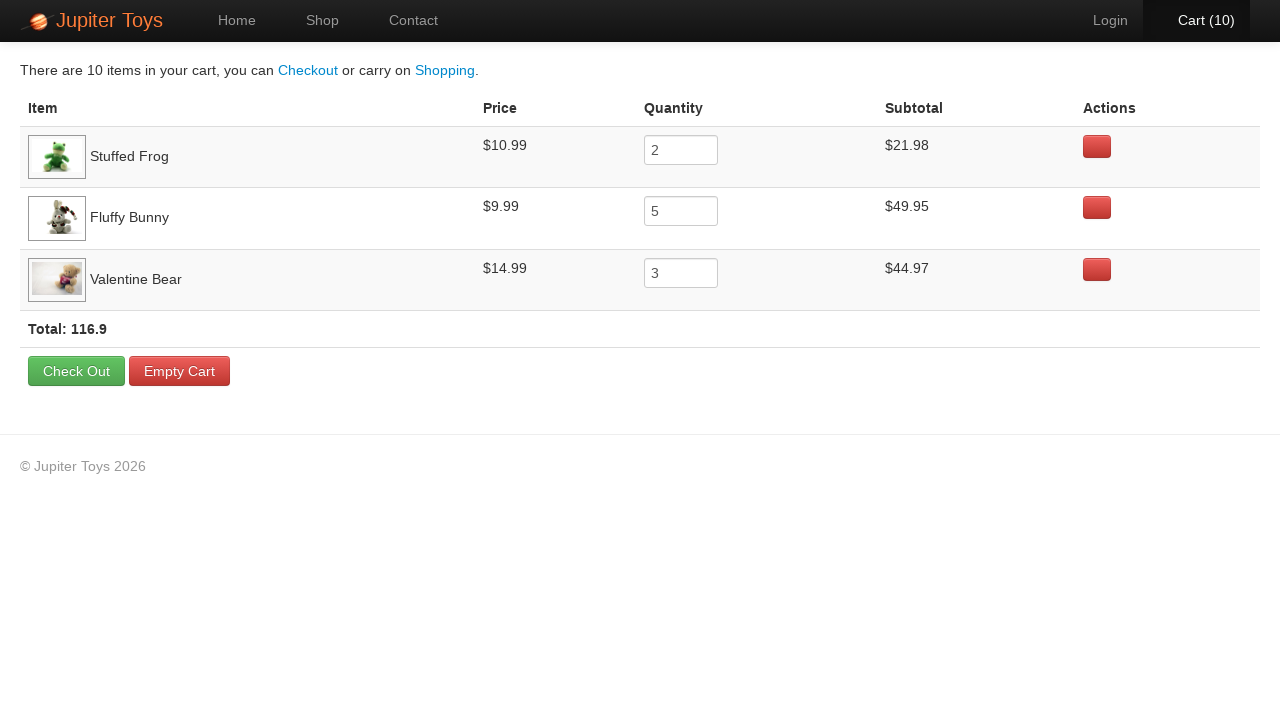

Verified Fluffy Bunny is displayed in cart
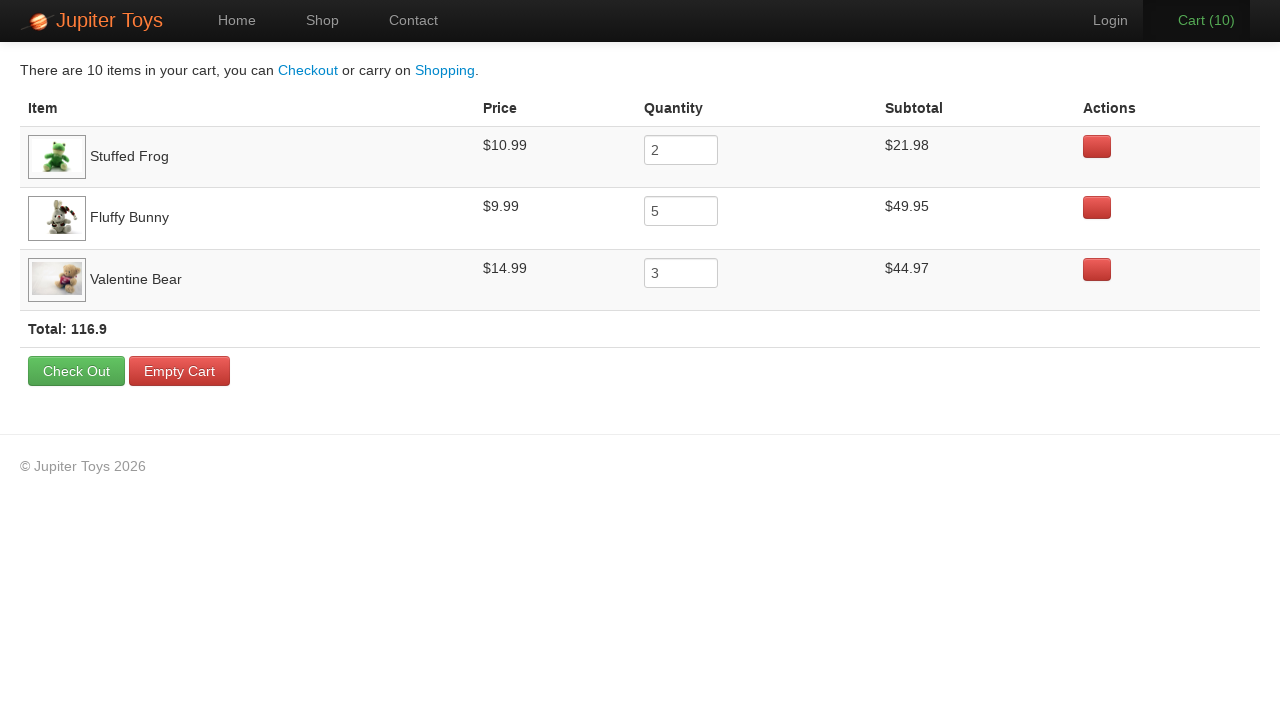

Verified Valentine Bear is displayed in cart
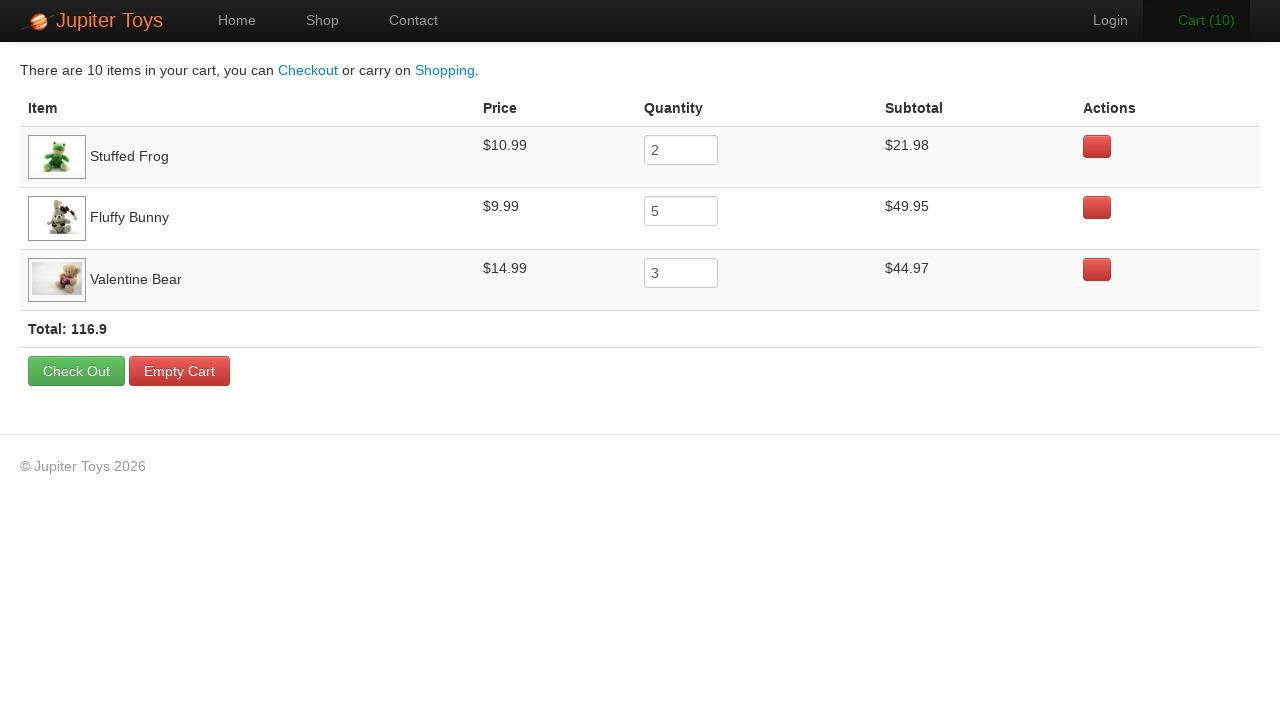

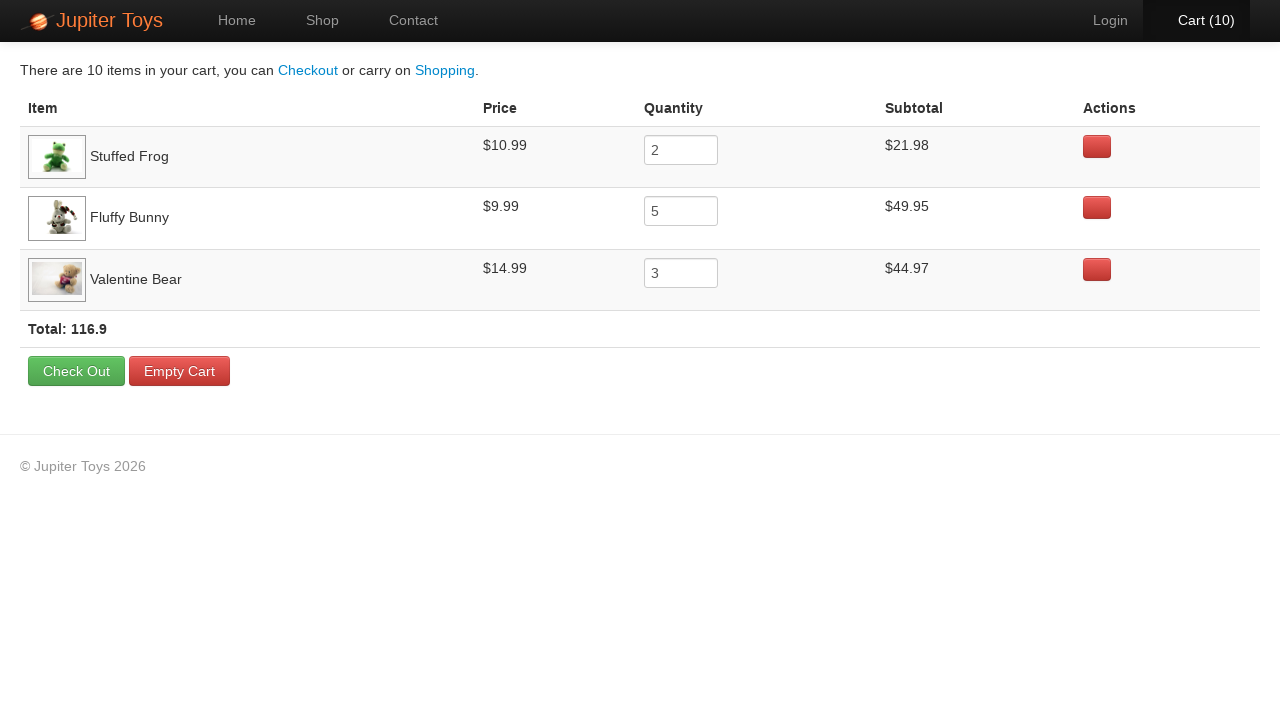